Tests that clicking and holding the small circle and moving it shows "Drop here." text on the big circle

Starting URL: https://loopcamp.vercel.app/drag-and-drop-circles.html

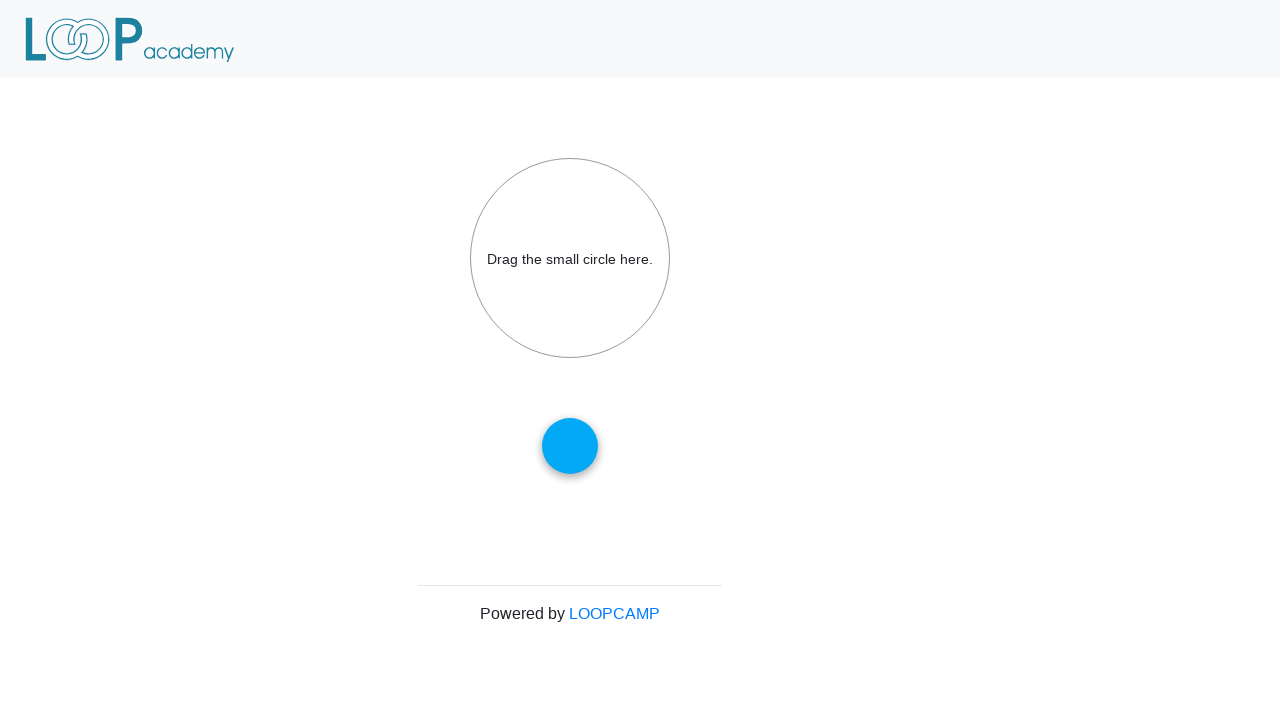

Navigated to drag-and-drop circles test page
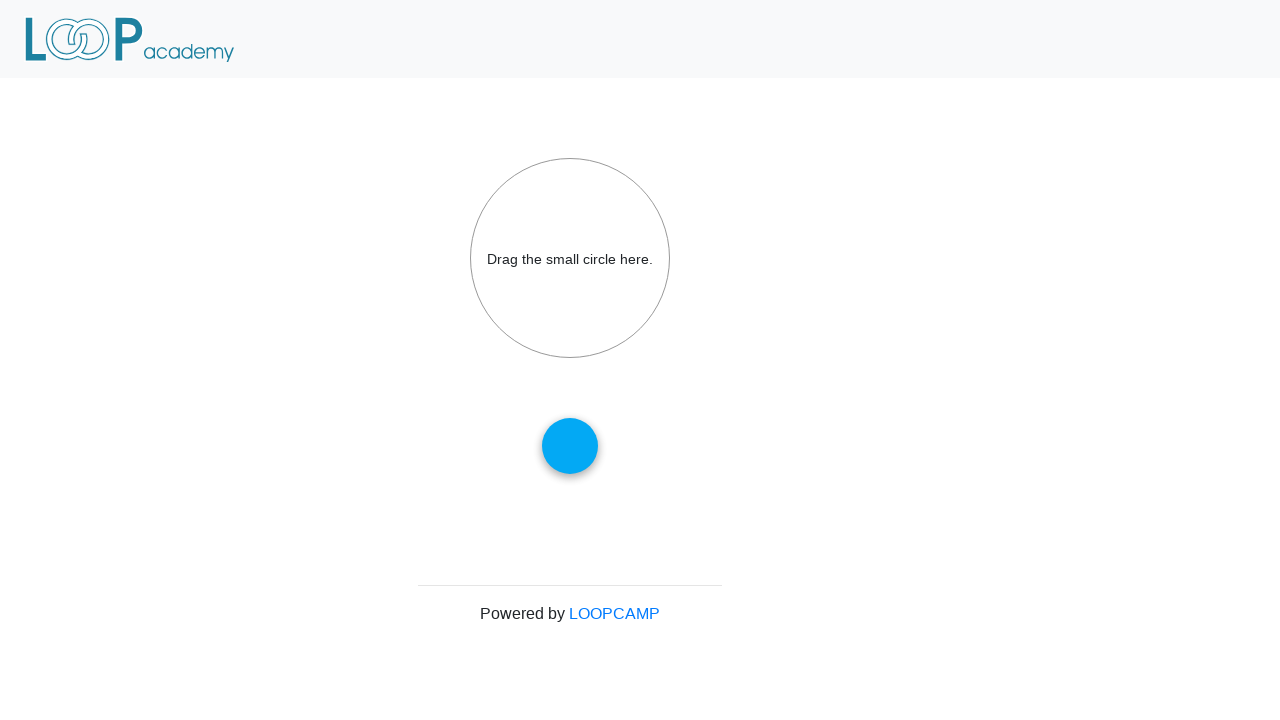

Located small circle element
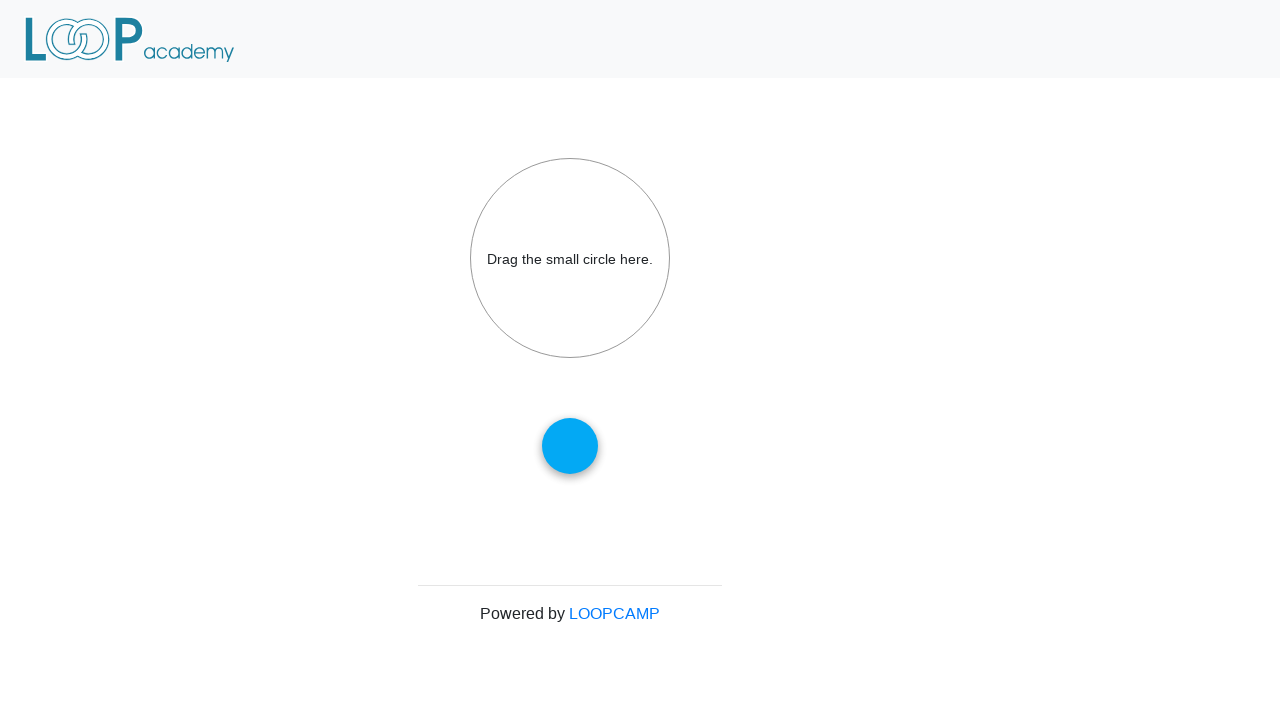

Hovered over small circle at (570, 446) on #draggable
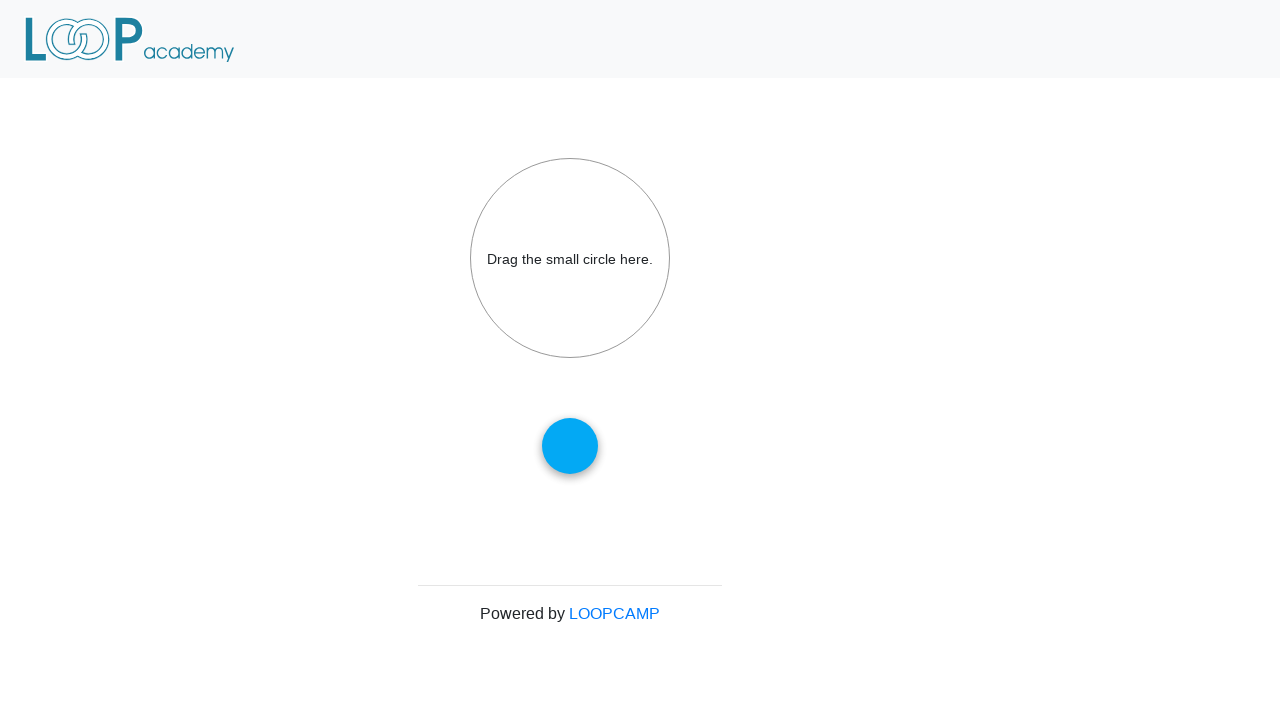

Pressed mouse button down on small circle at (570, 446)
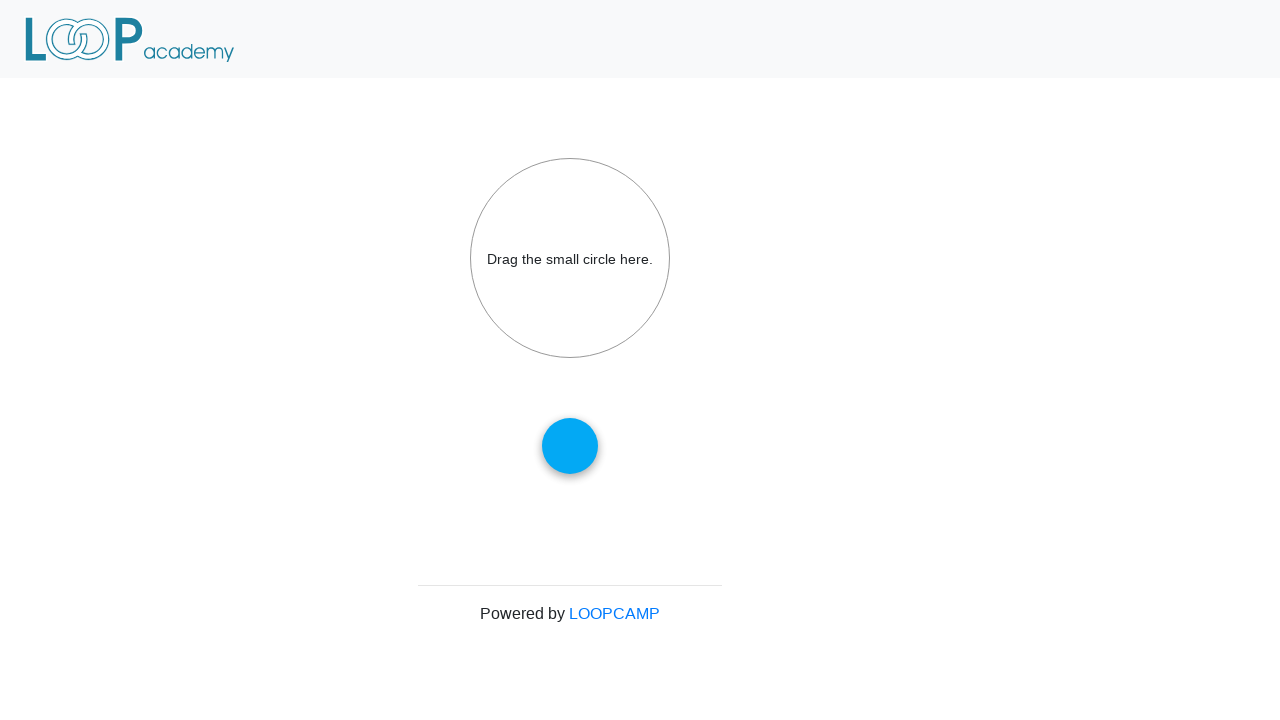

Dragged small circle with mouse movement at (100, 100)
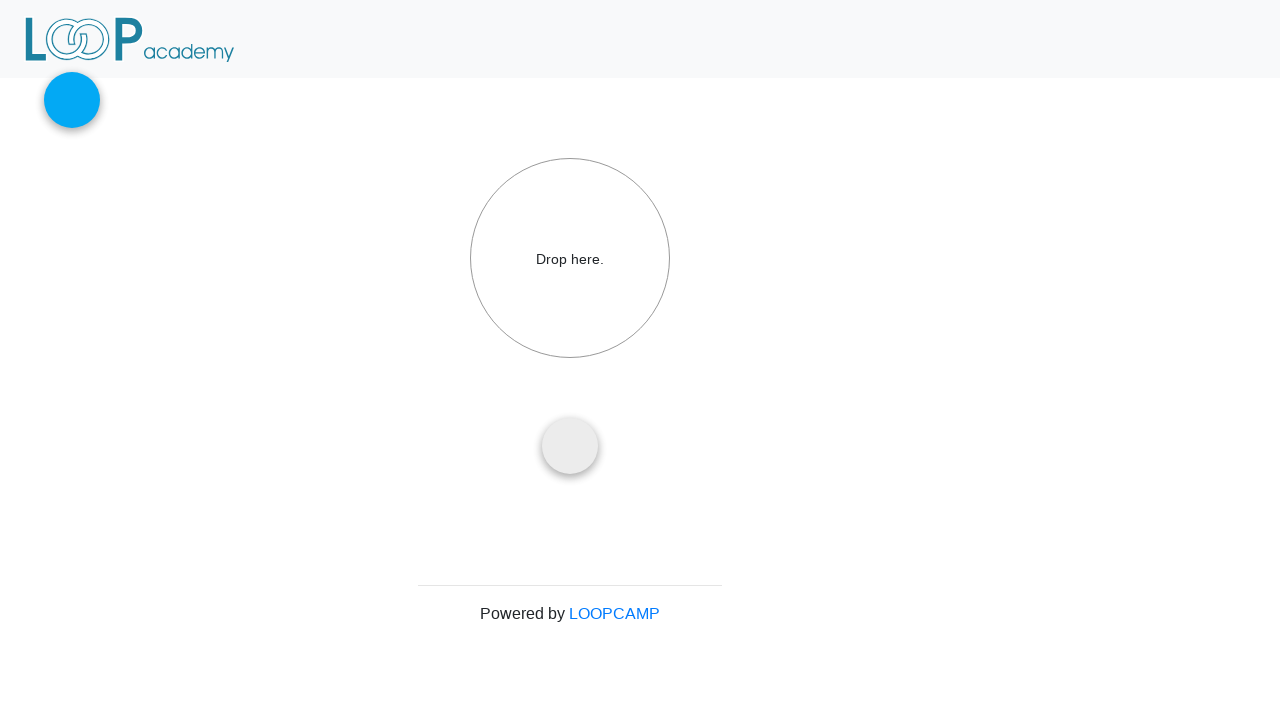

Located big circle element
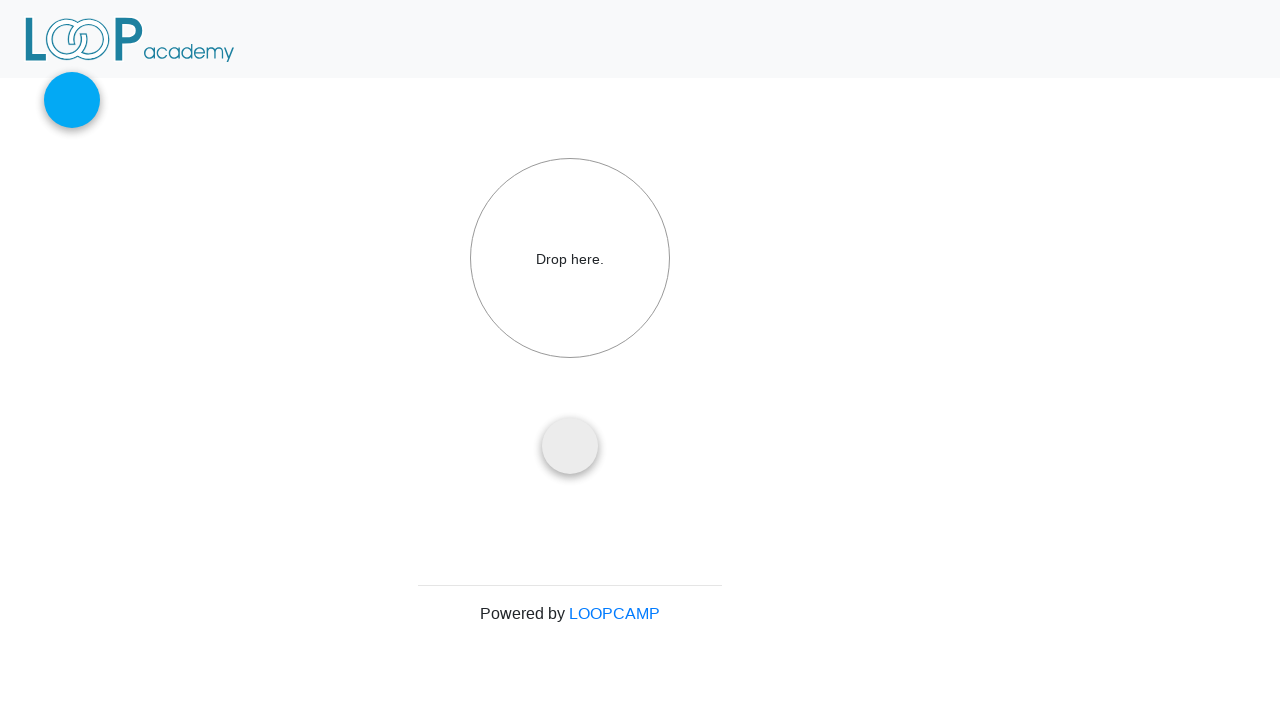

Verified big circle displays 'Drop here.' text
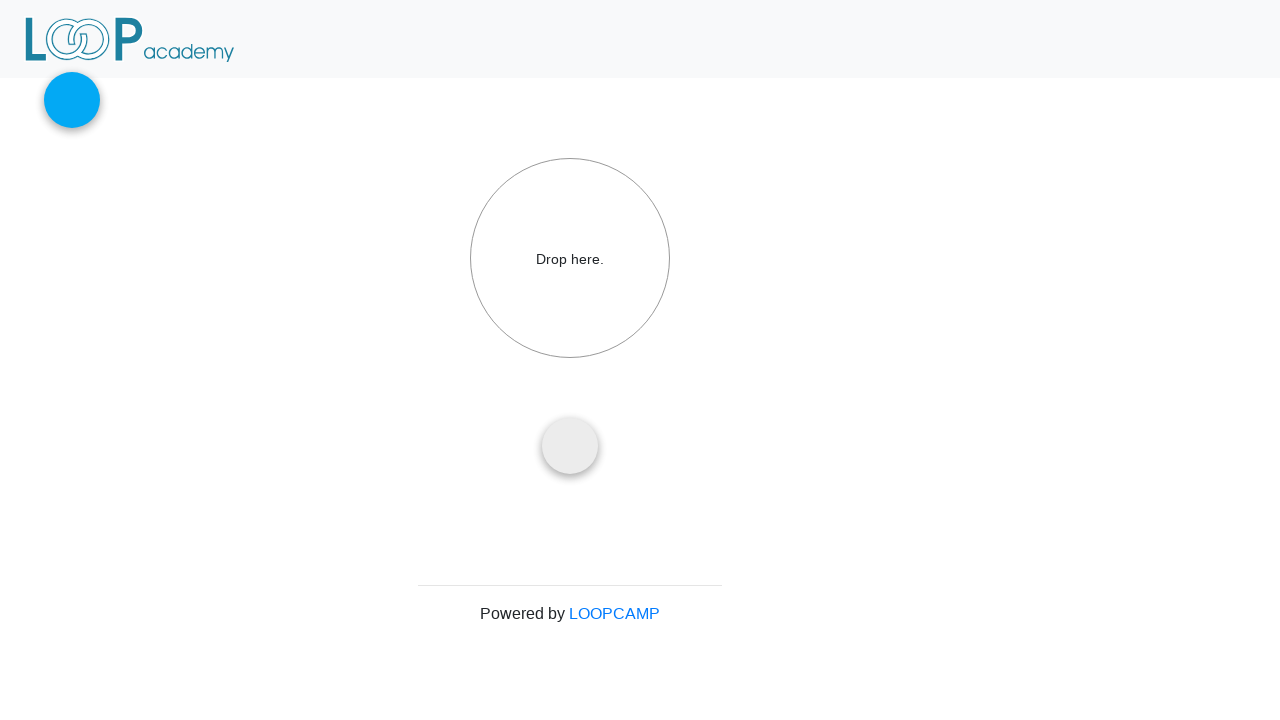

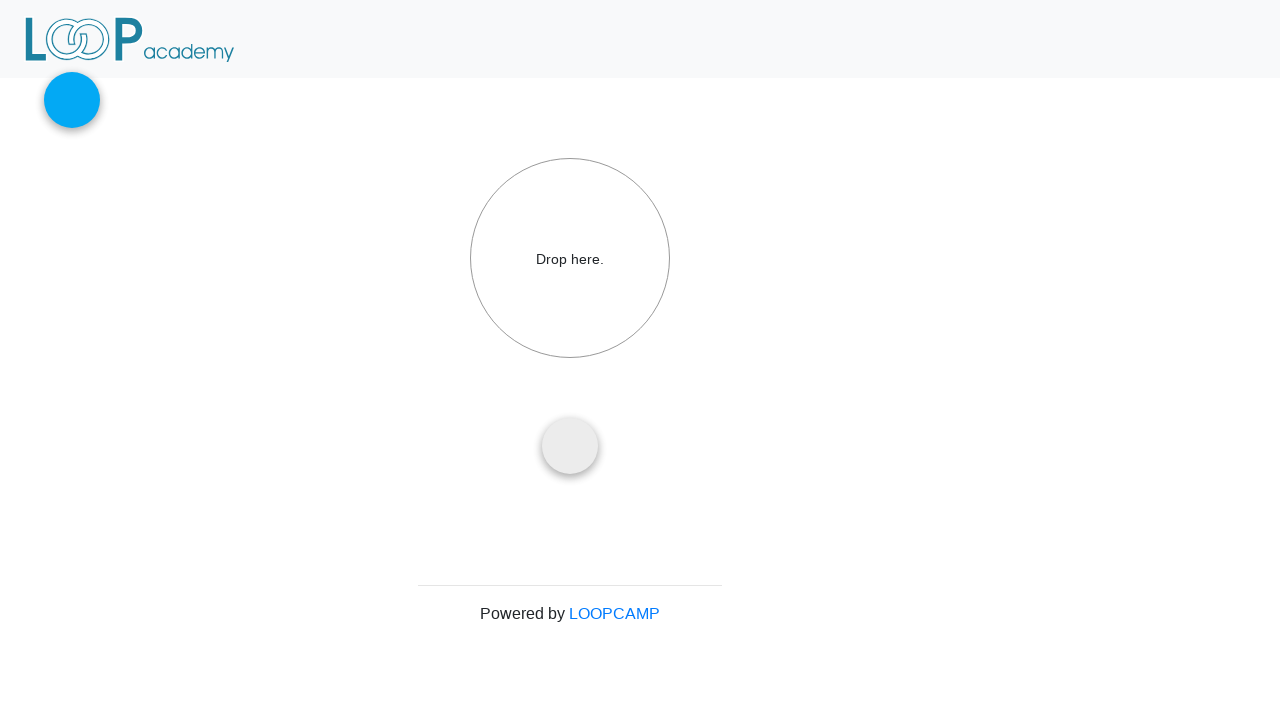